Tests interaction with a game canvas by clicking at specific positions and pressing Enter to navigate through the game interface

Starting URL: https://play.playitsafe.eu/

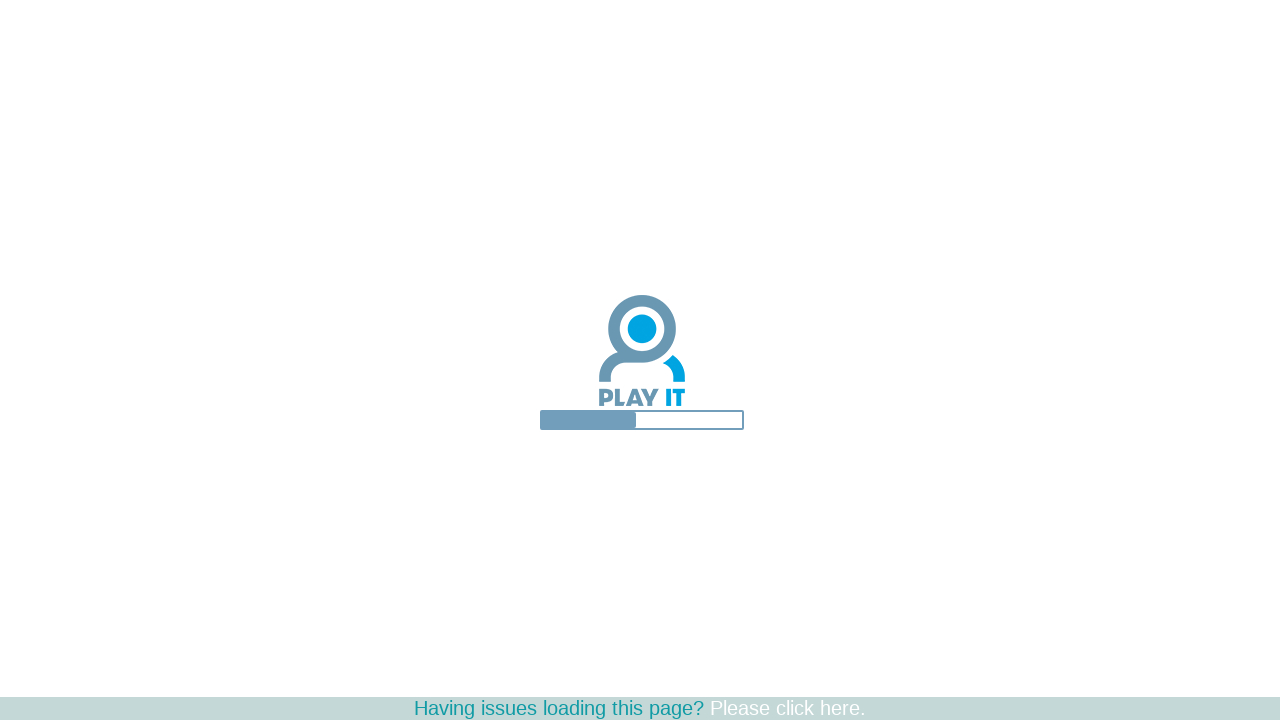

Clicked game canvas at position (723, 298) at (723, 298) on #gameCanvas
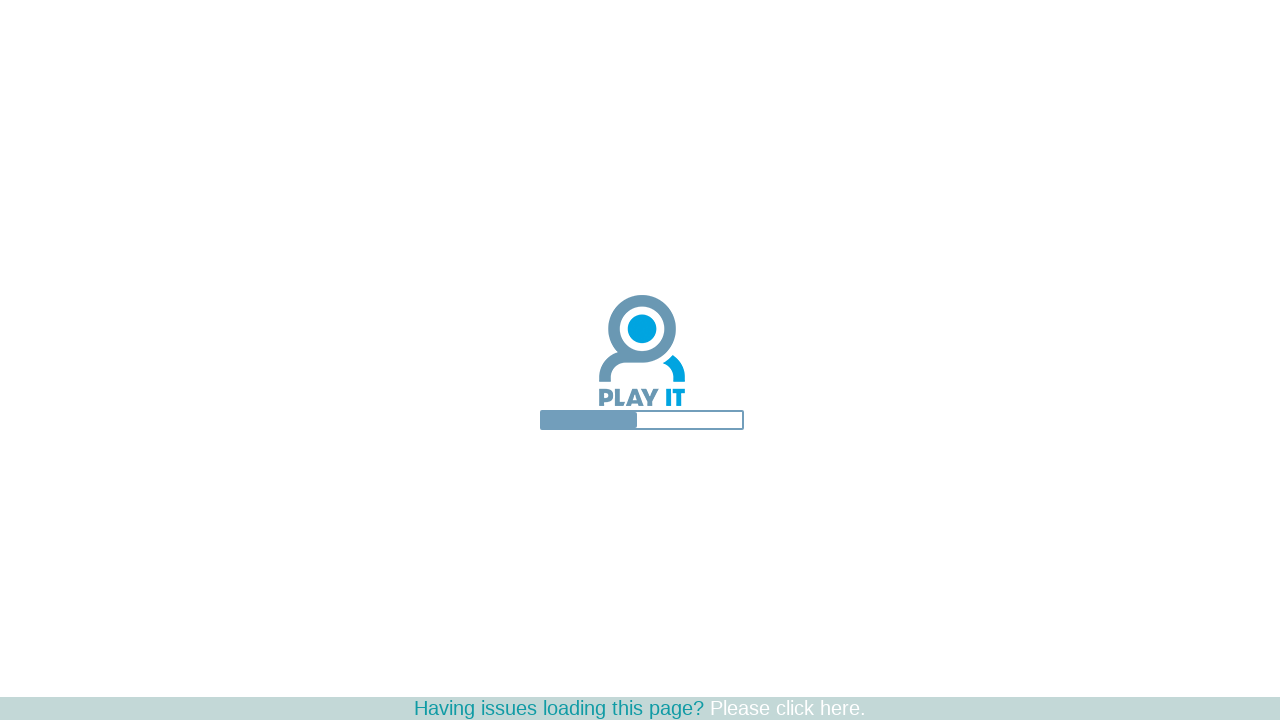

Pressed Enter key to navigate through game interface on body
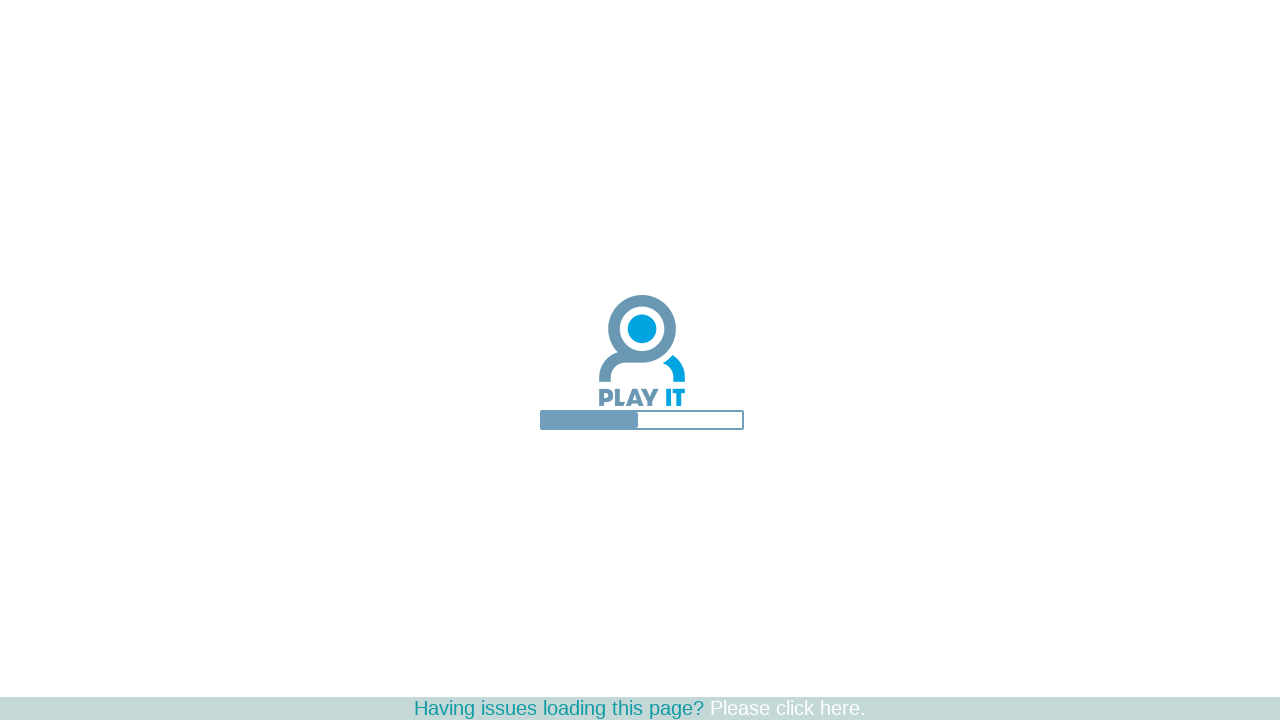

Clicked game canvas at position (742, 518) at (742, 518) on #gameCanvas
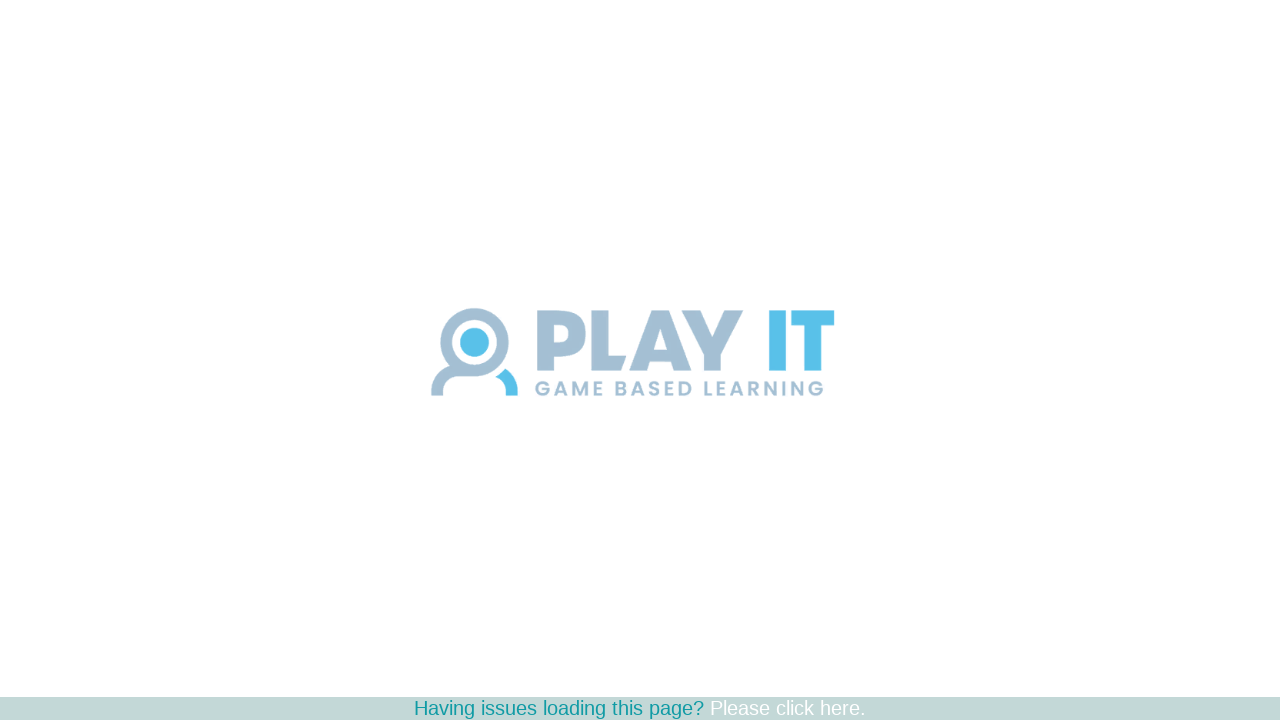

Clicked game canvas at position (741, 680) at (741, 680) on #gameCanvas
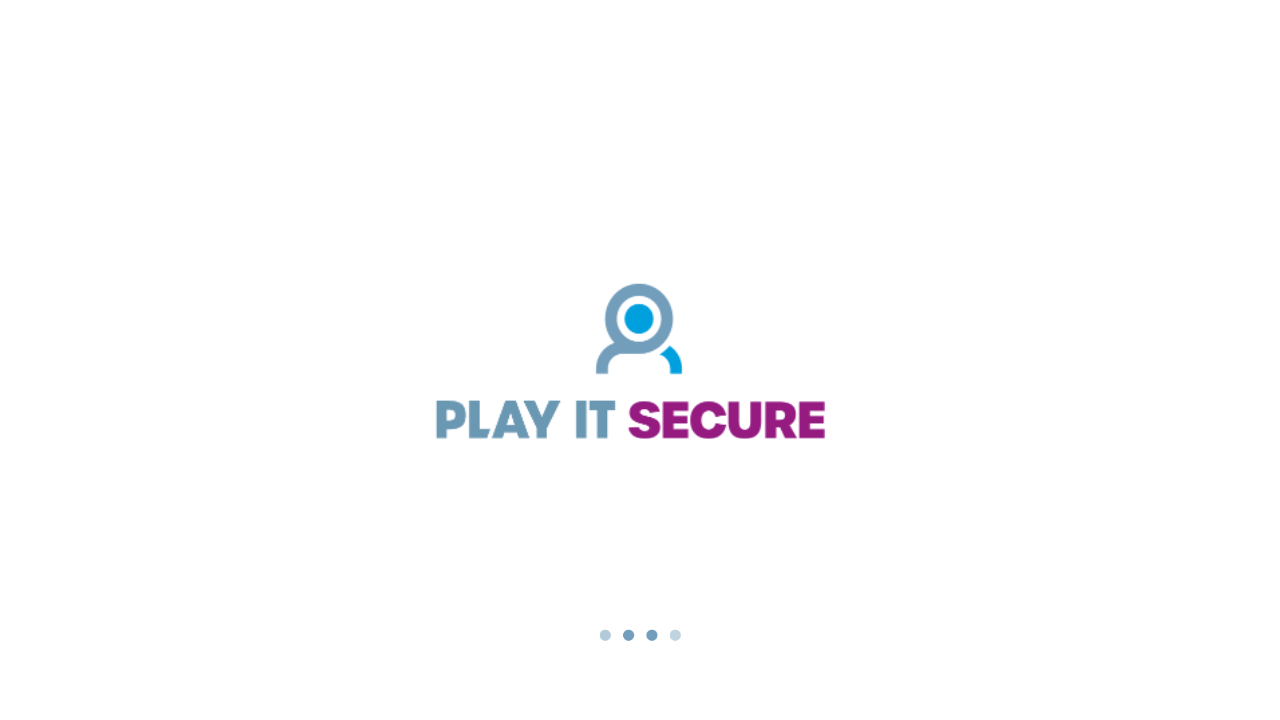

Clicked game canvas at position (764, 407) at (764, 407) on #gameCanvas
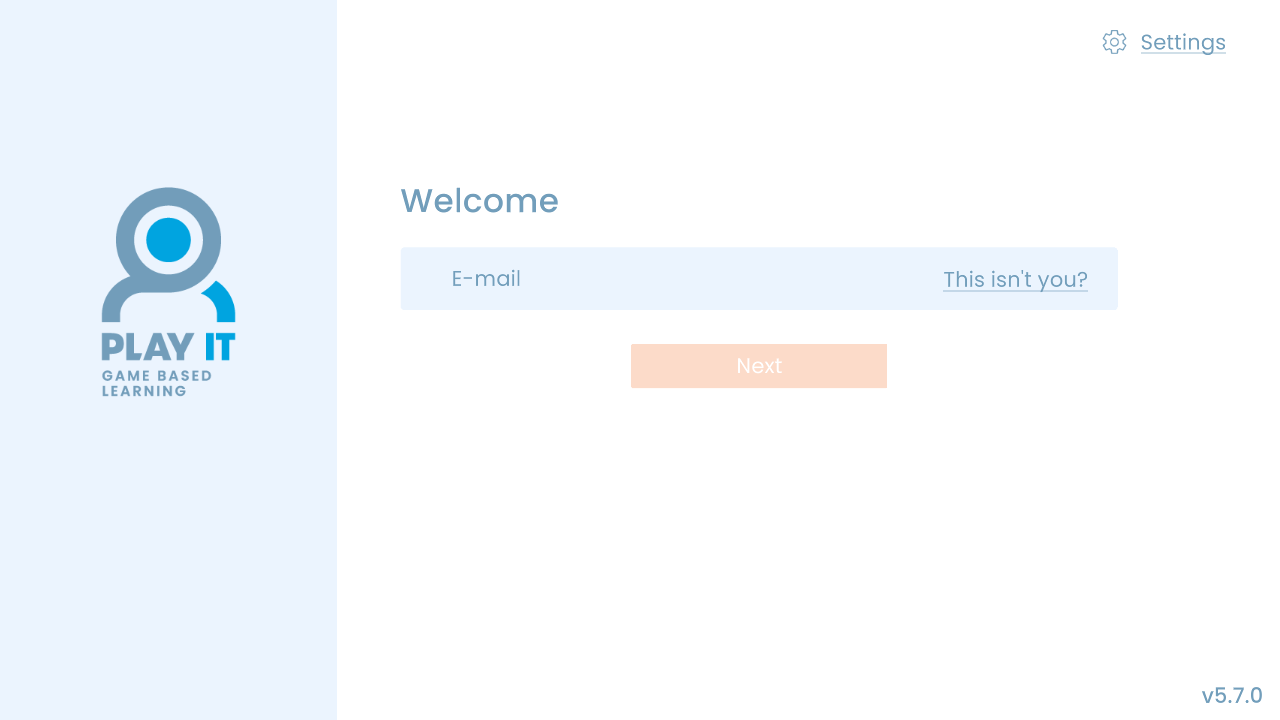

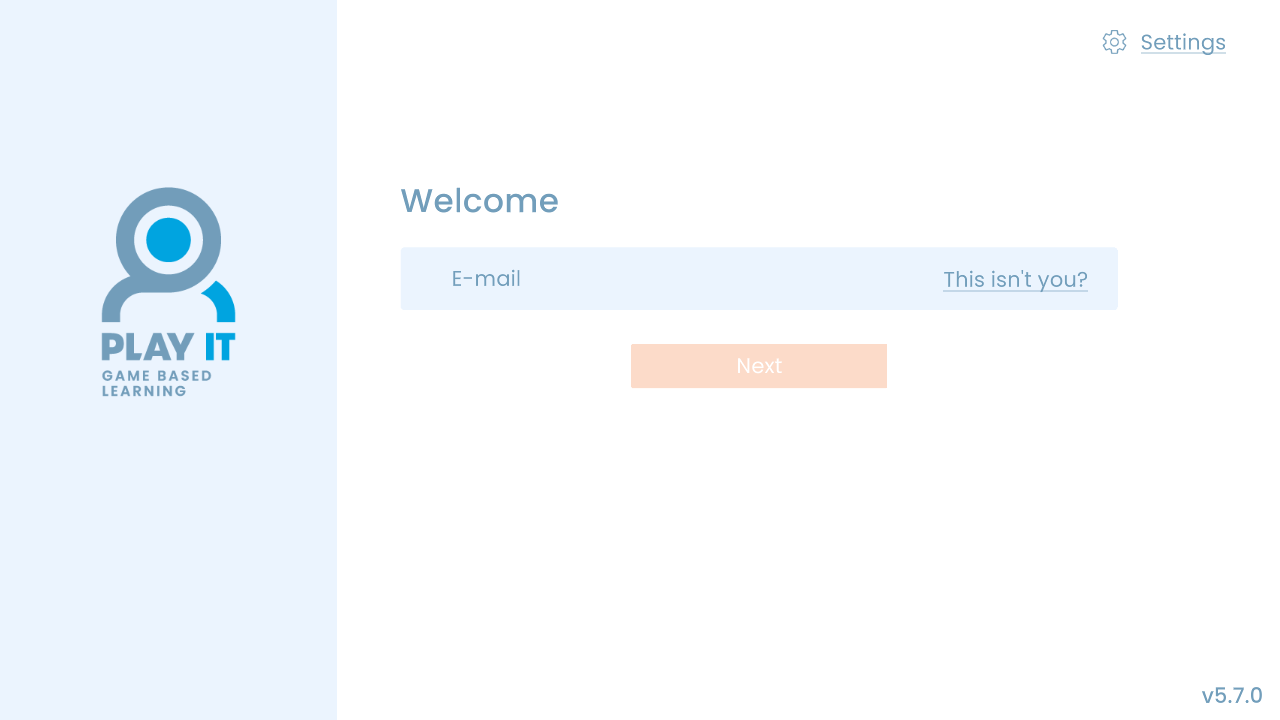